Tests new tab handling by clicking a button that opens content in a new tab.

Starting URL: https://demoqa.com/browser-windows

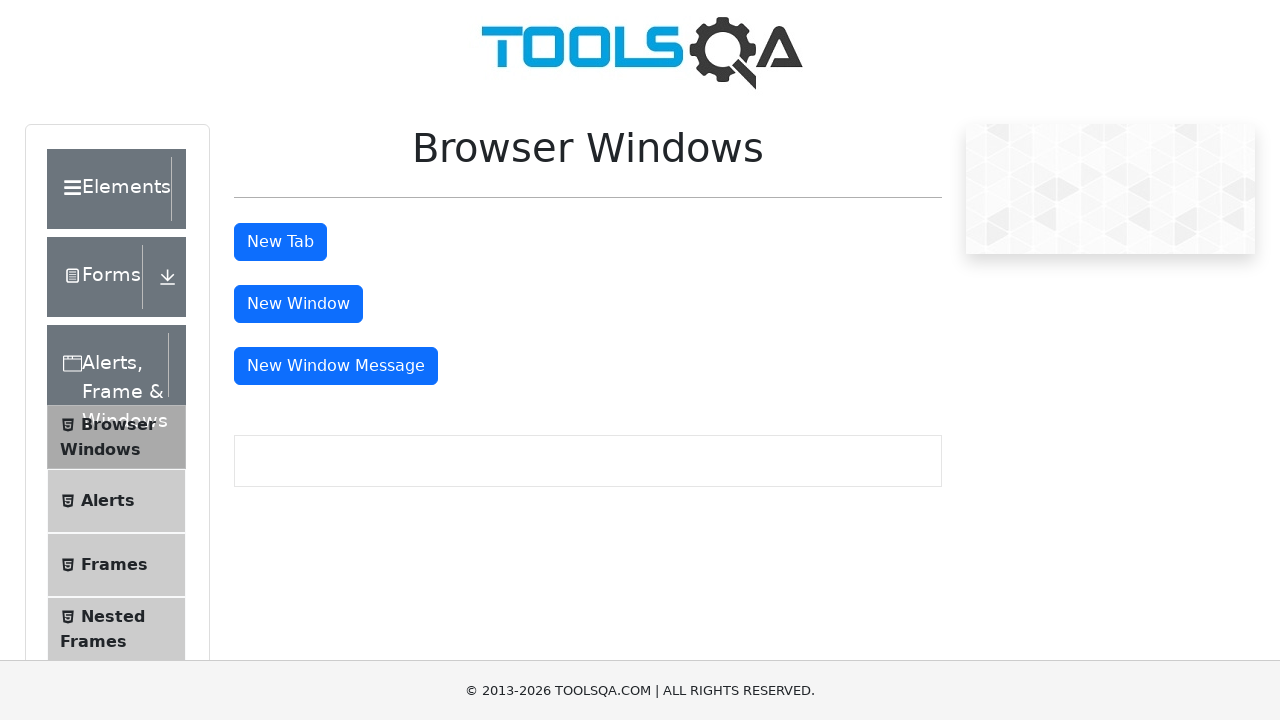

Clicked 'New Tab' button to open new tab at (280, 242) on #tabButton
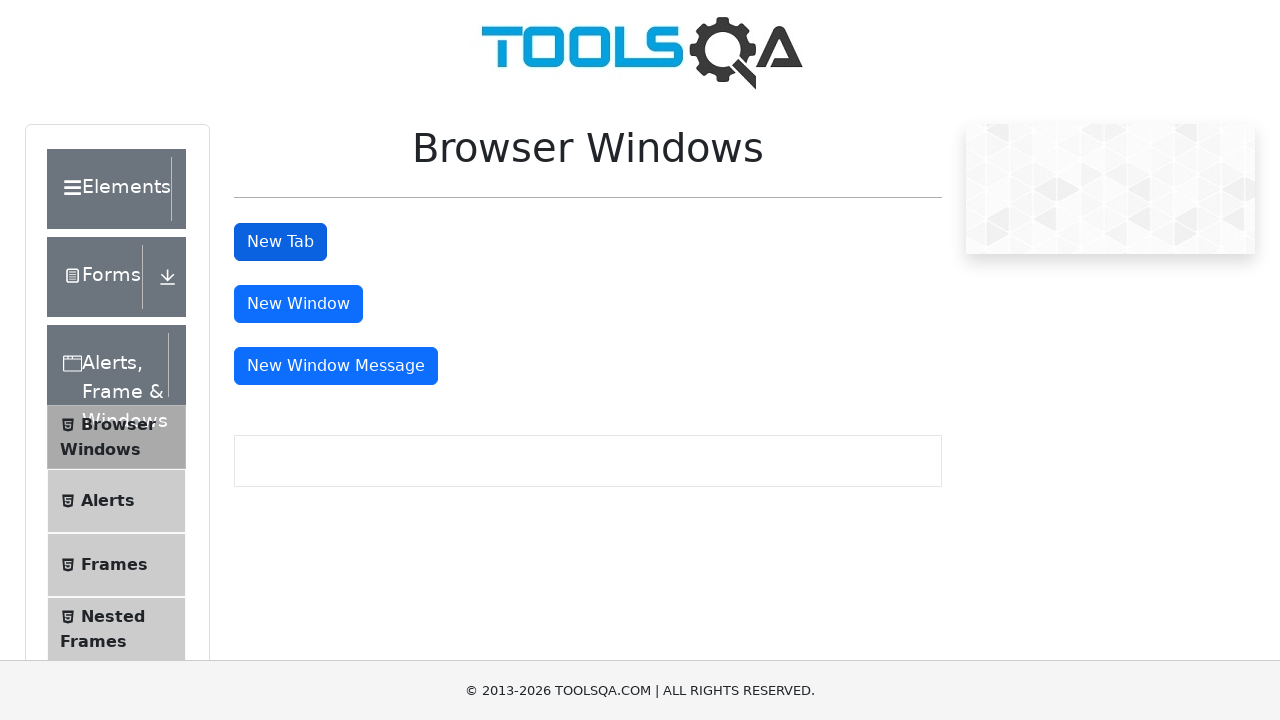

New tab opened and captured
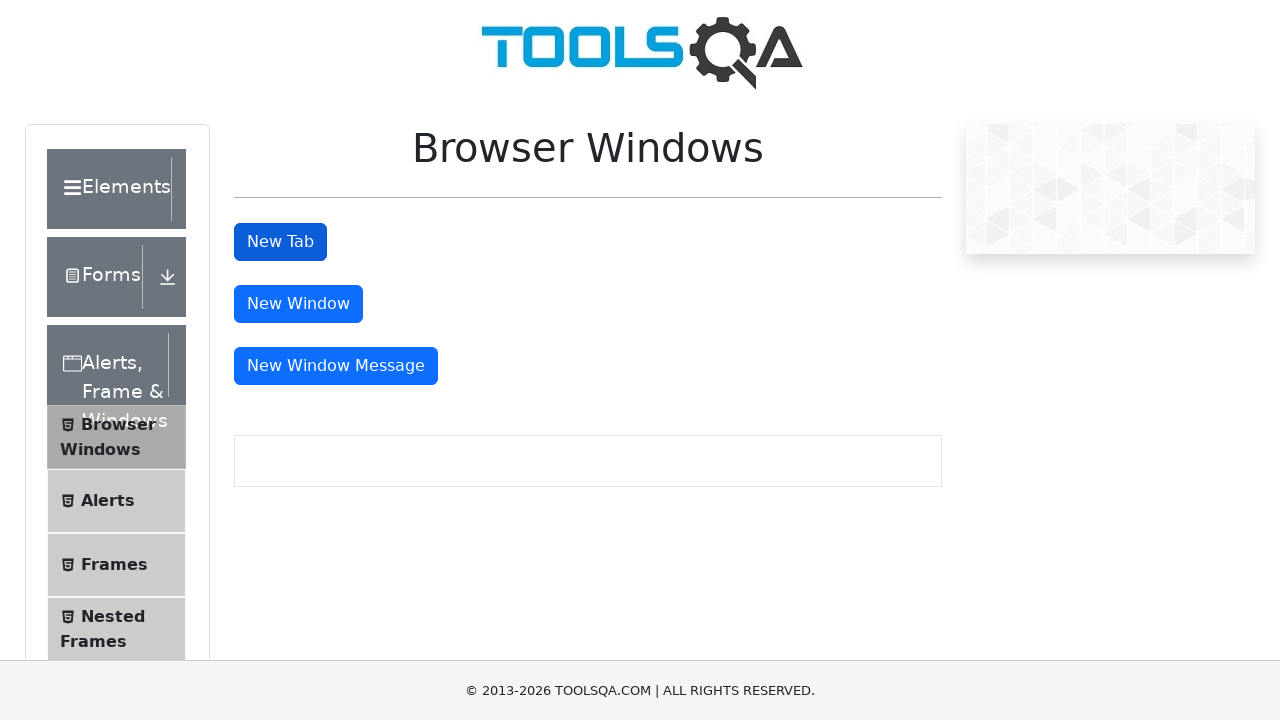

New tab finished loading
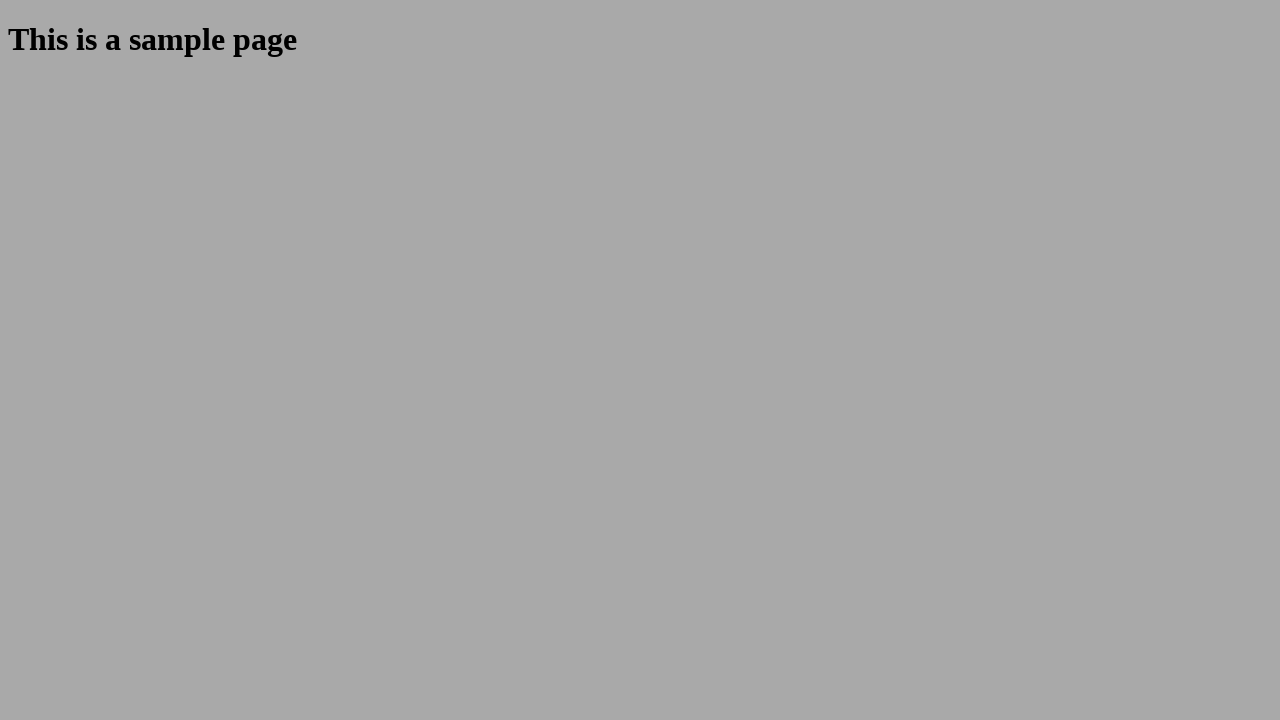

Verified new tab body element is present
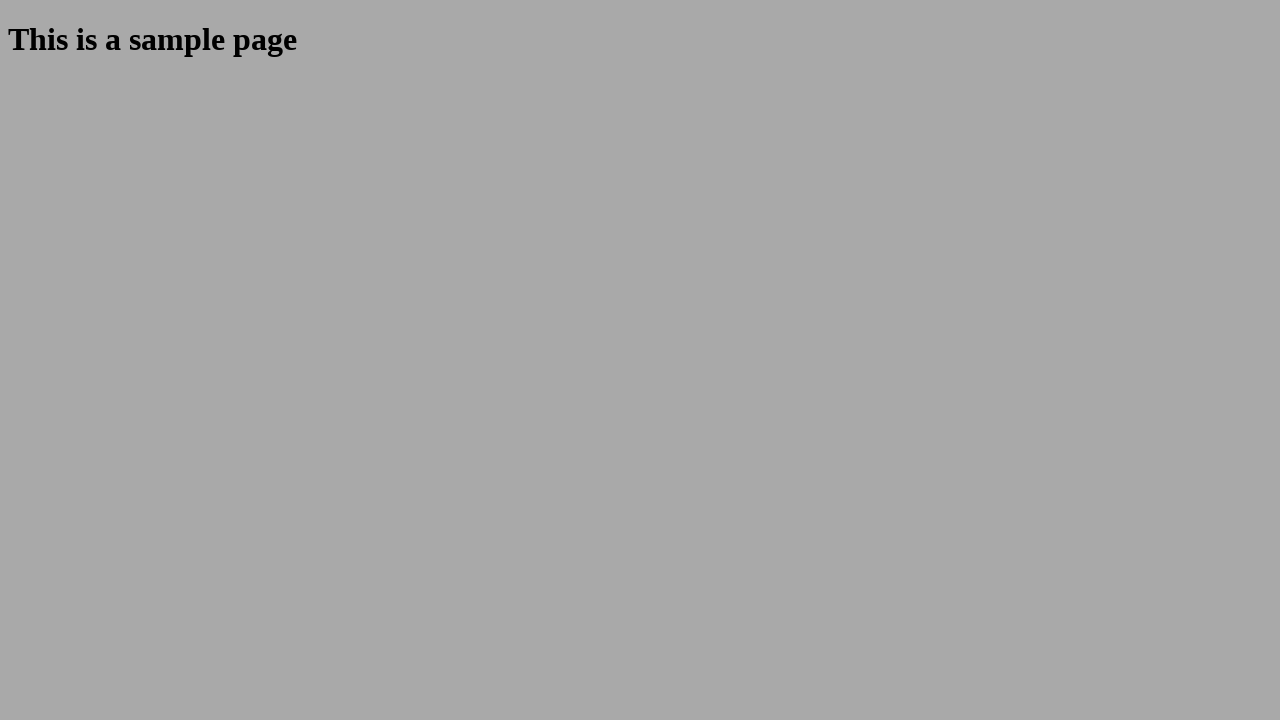

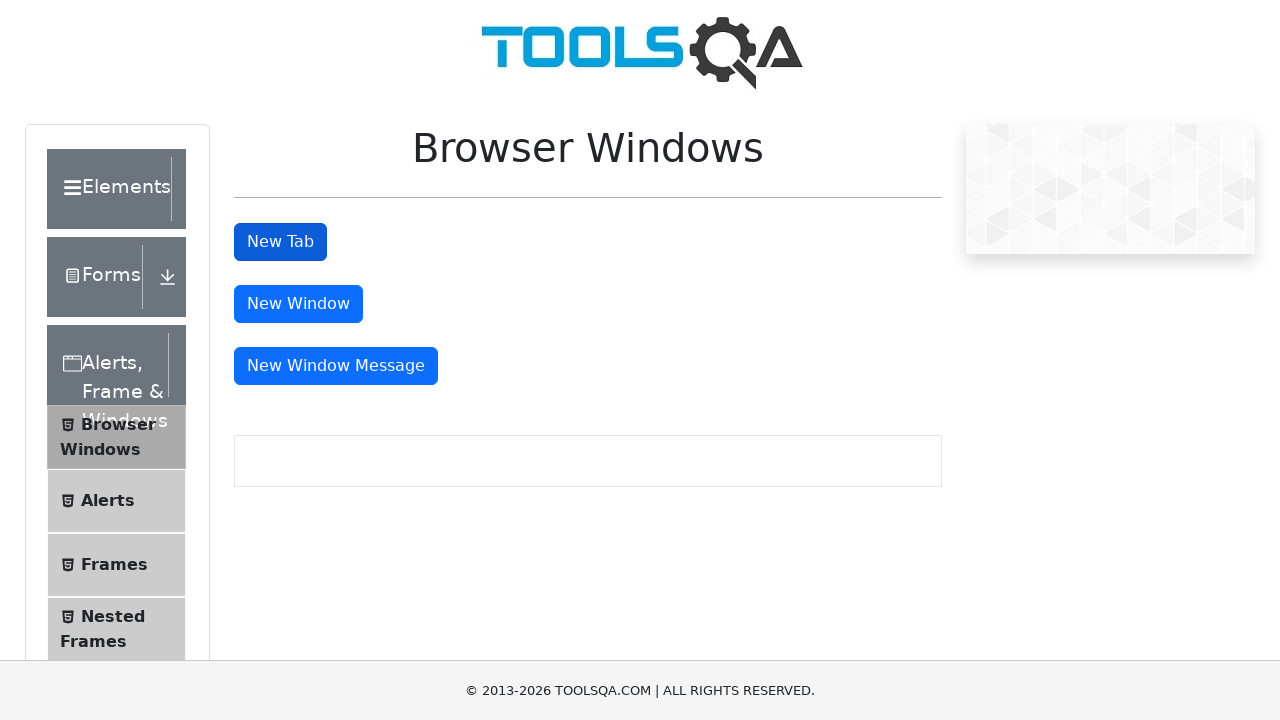